Tests form filling functionality by scrolling to form elements and entering name and date values

Starting URL: https://formy-project.herokuapp.com/scroll

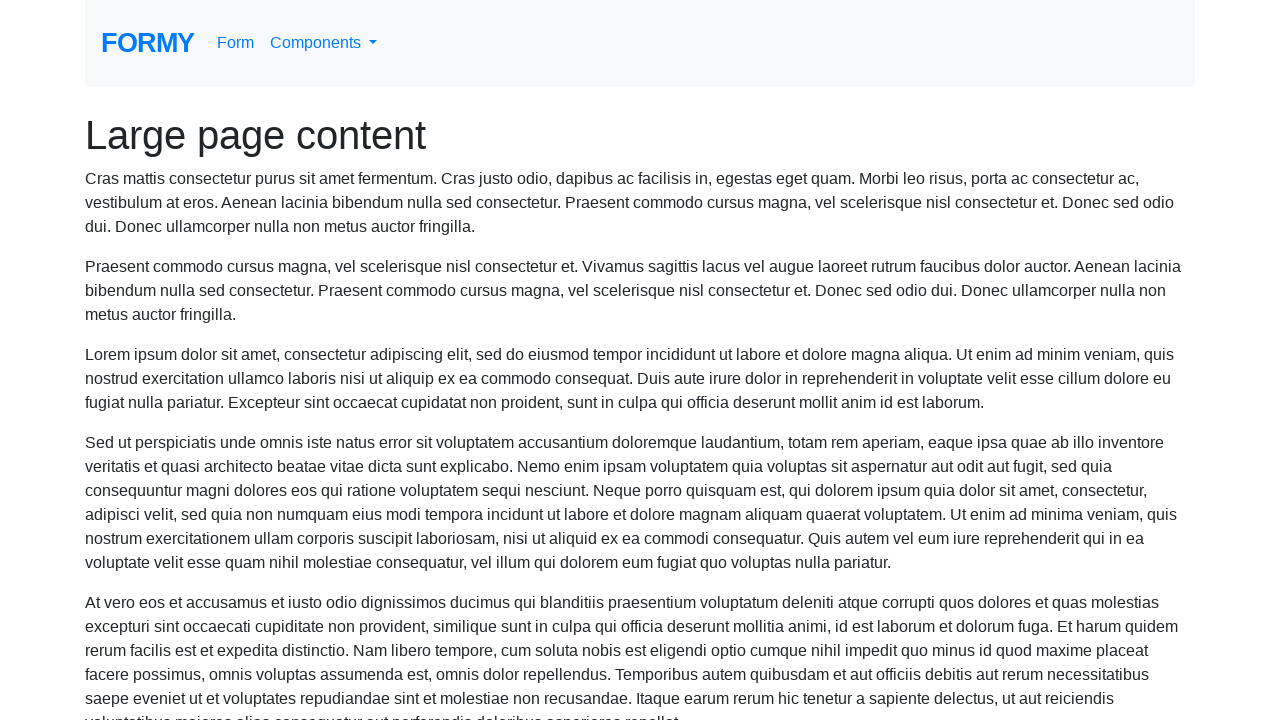

Located name input field
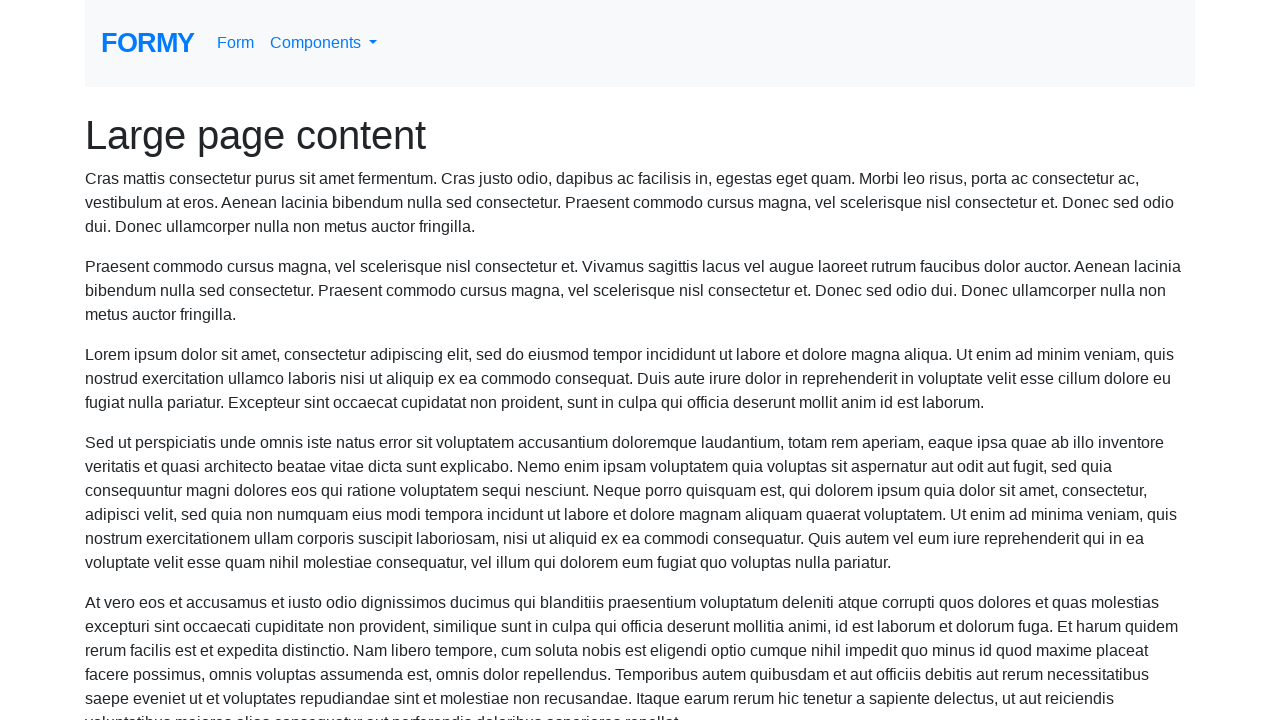

Scrolled to name field
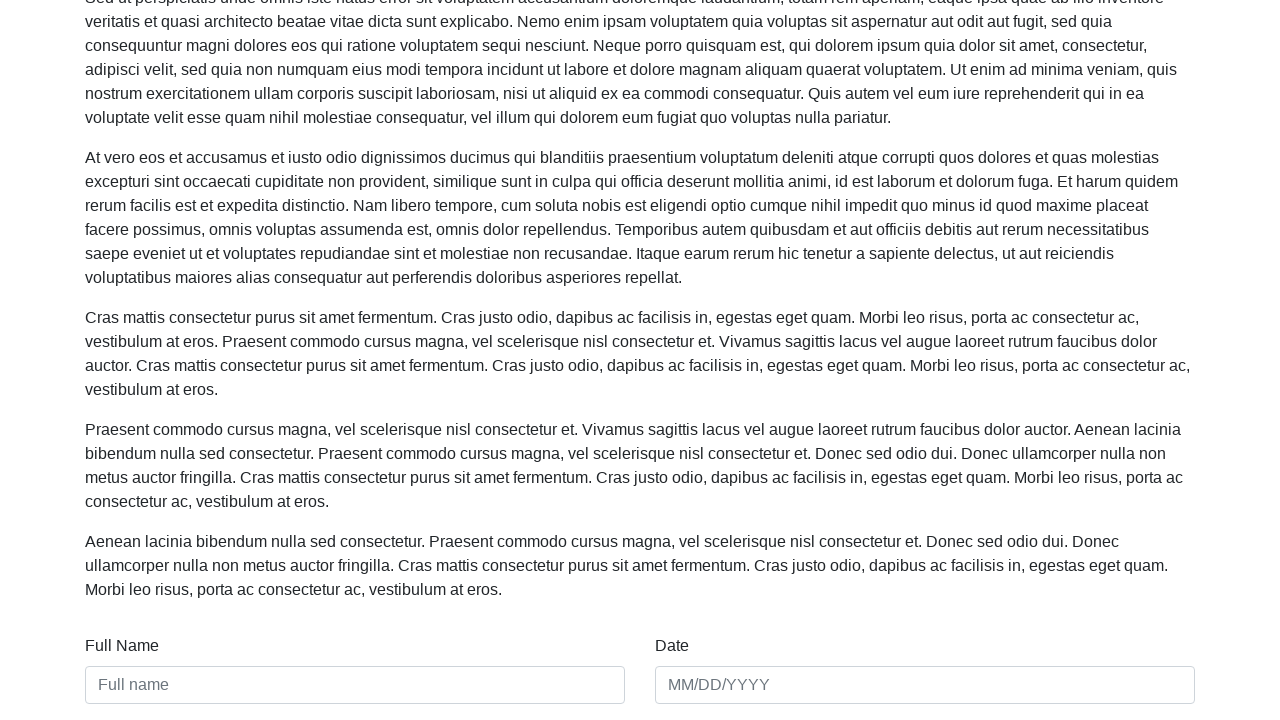

Filled name field with 'Preeti Jain' on #name
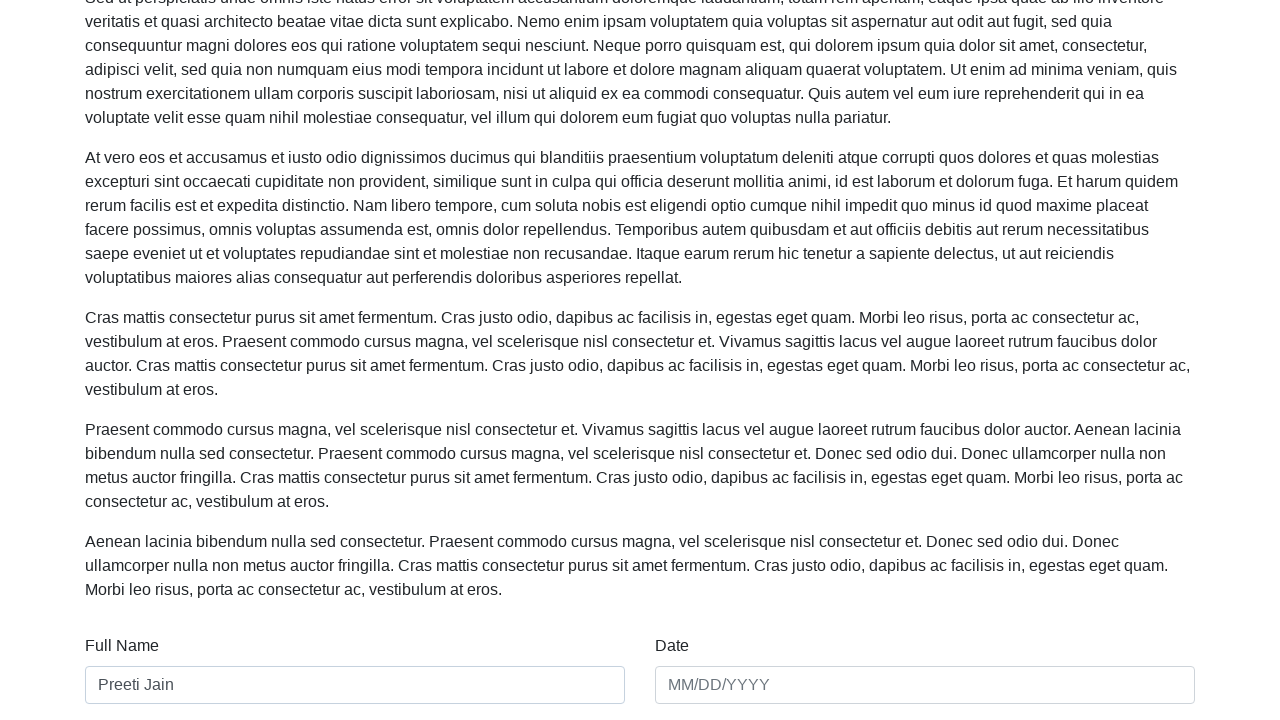

Filled date field with '02/02/2021' on #date
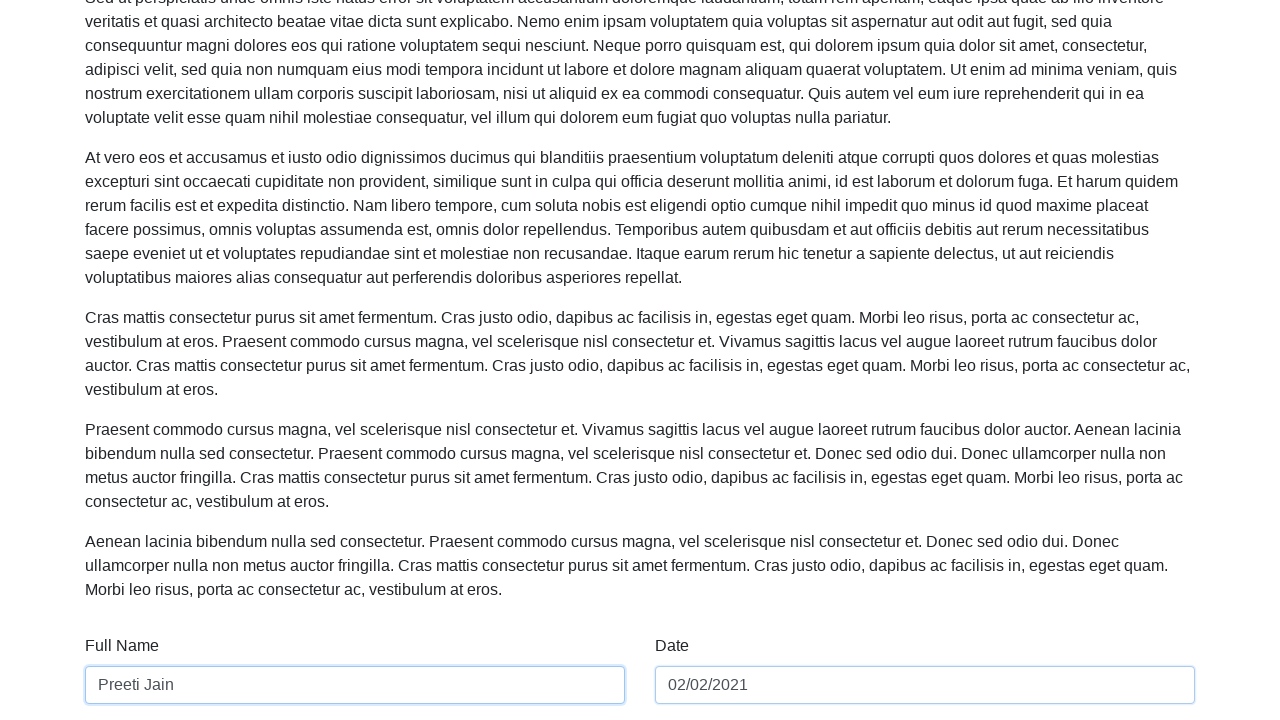

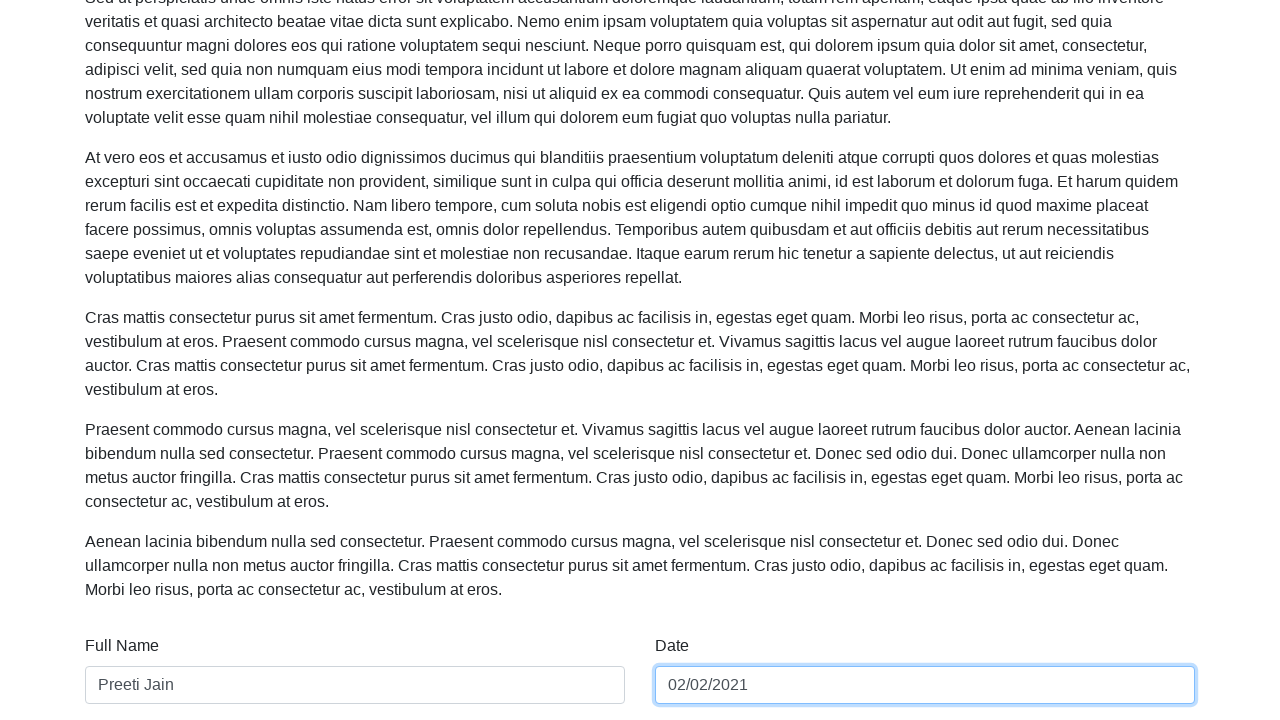